Tests autocomplete functionality by typing a partial search term and navigating through dropdown suggestions using keyboard arrows to find a specific country option.

Starting URL: https://www.rahulshettyacademy.com/AutomationPractice/

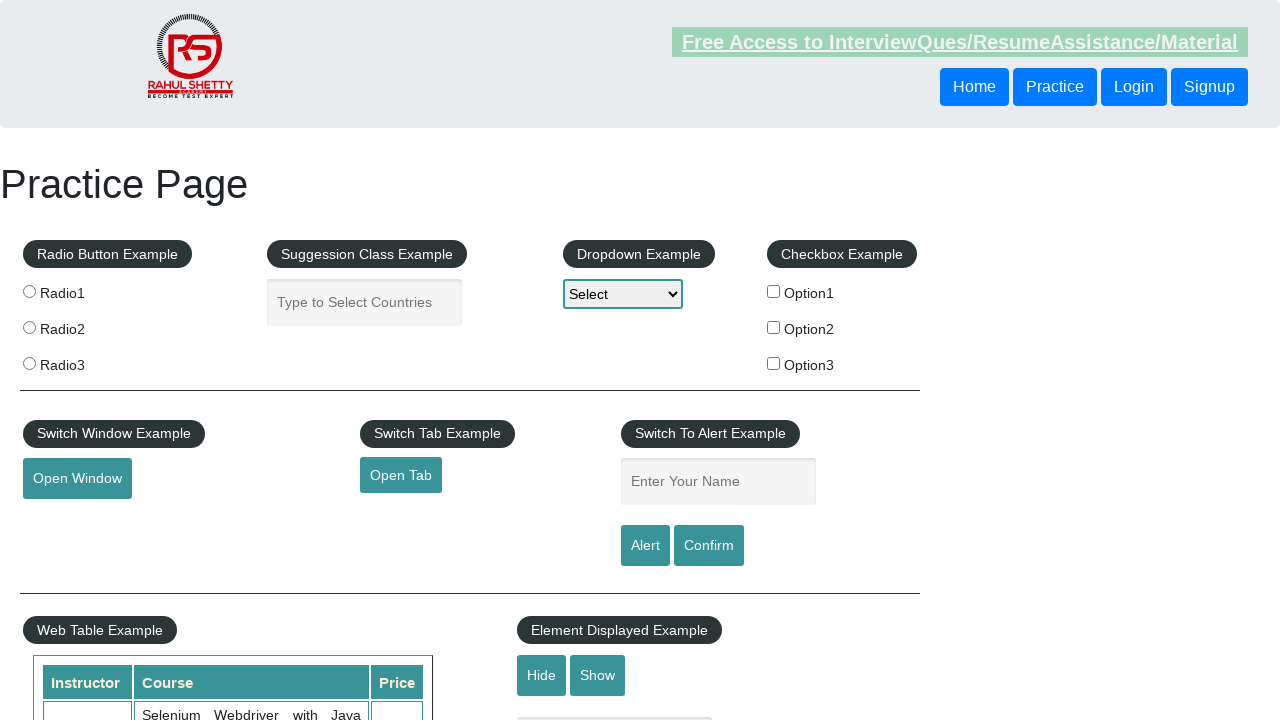

Filled autocomplete input with partial text 'uni' on #autocomplete
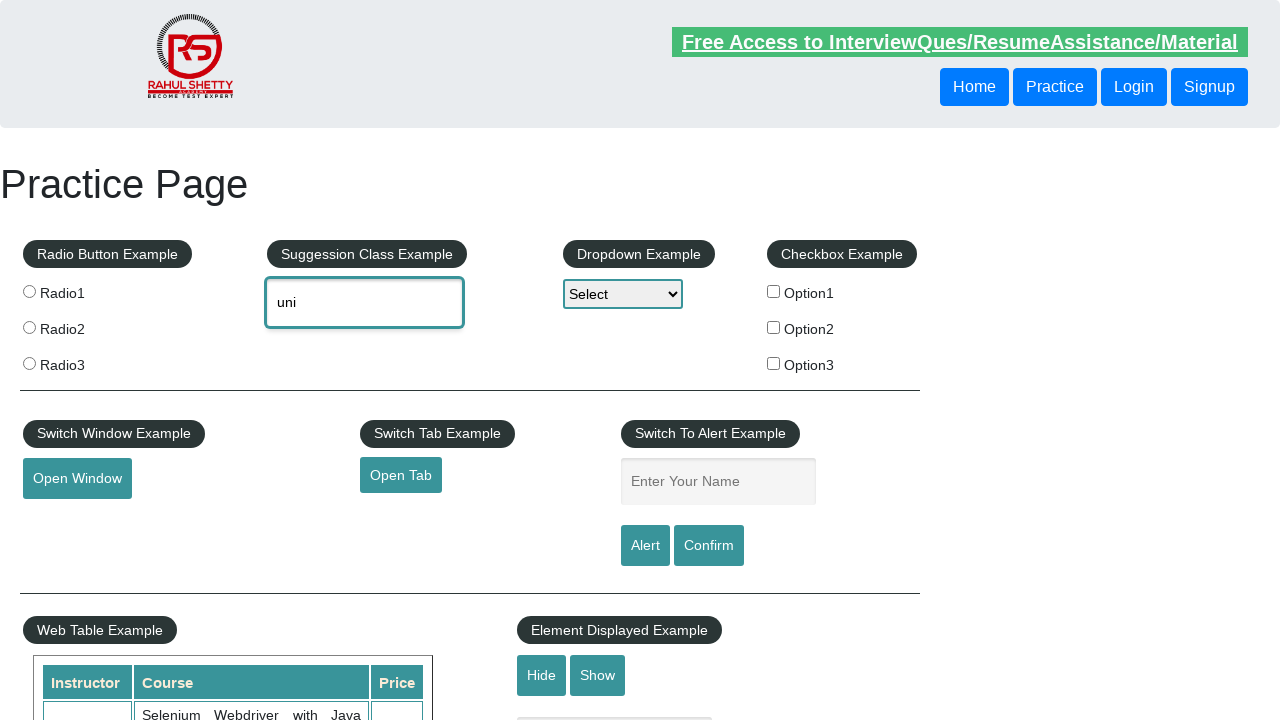

Waited 2 seconds for autocomplete suggestions to appear
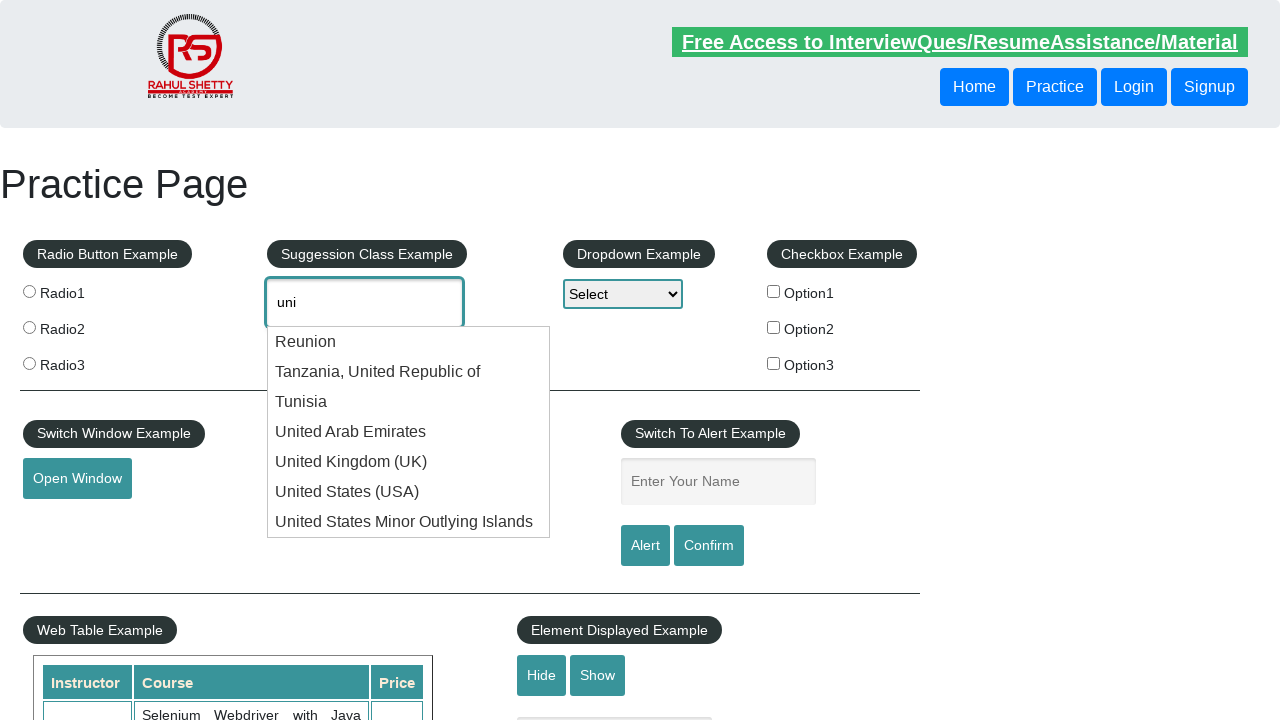

Retrieved autocomplete field value: 'uni'
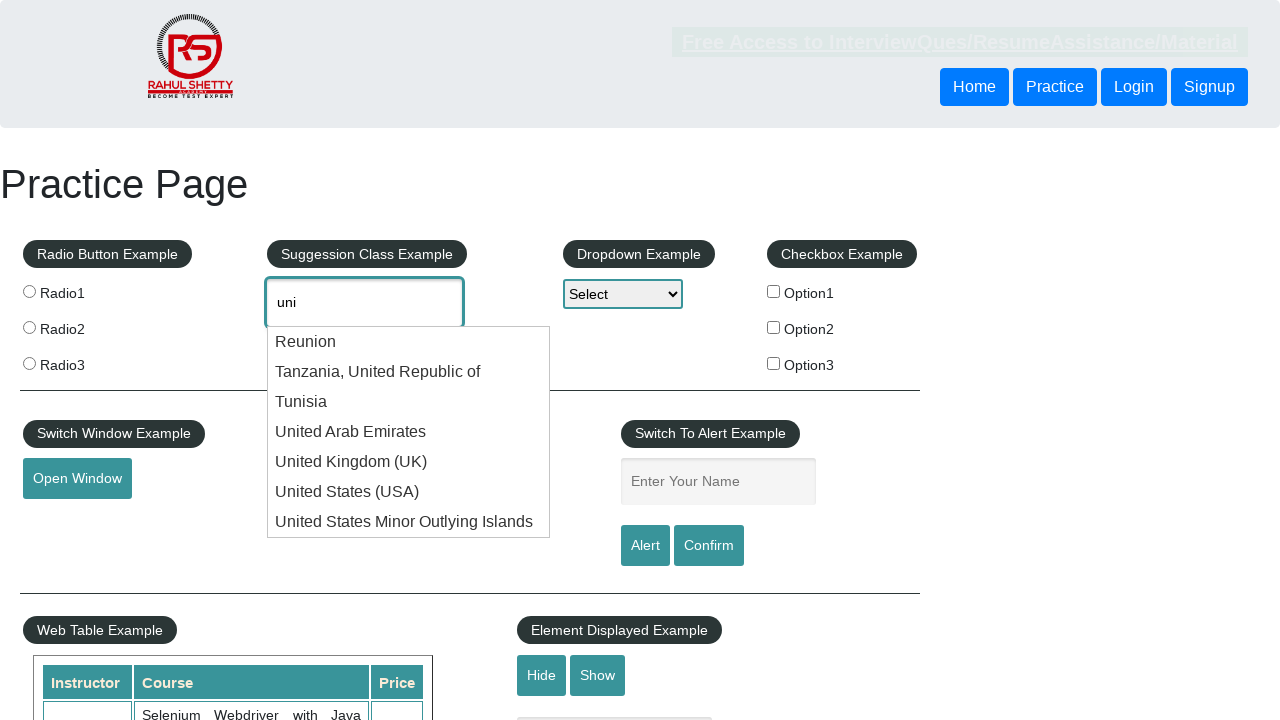

Pressed ArrowDown to navigate to next autocomplete suggestion on #autocomplete
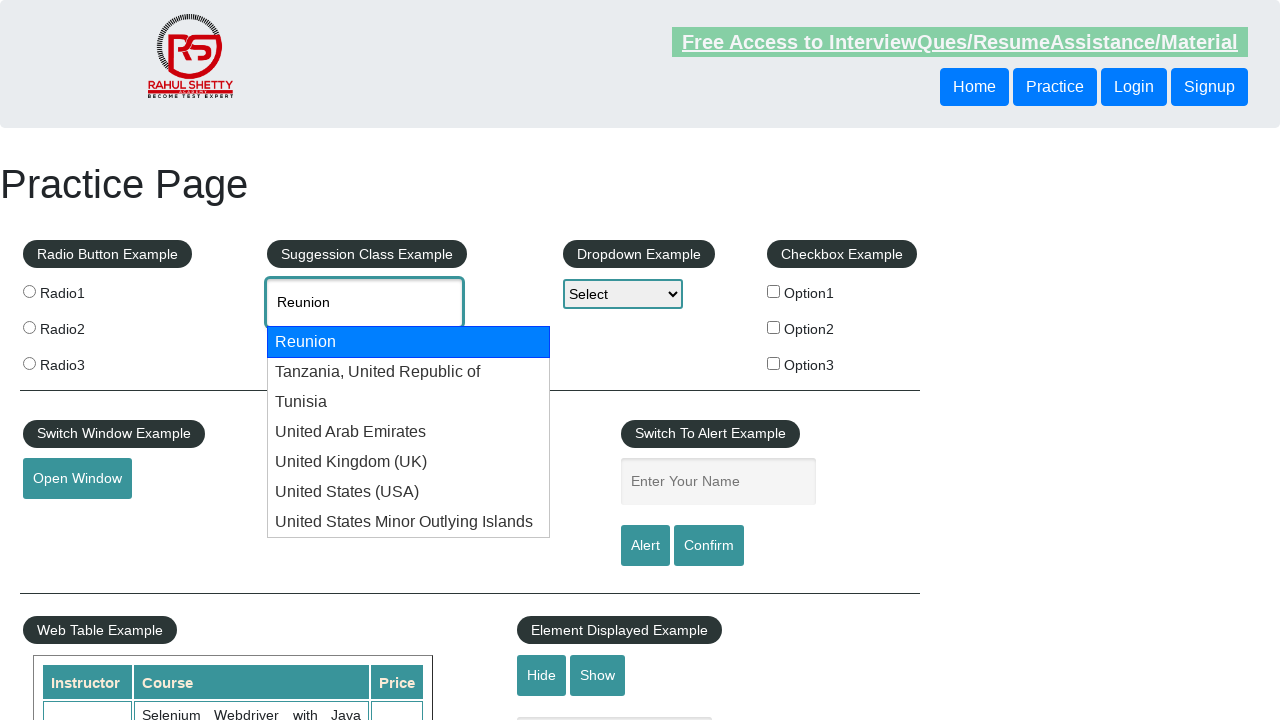

Waited 100ms for selection to update
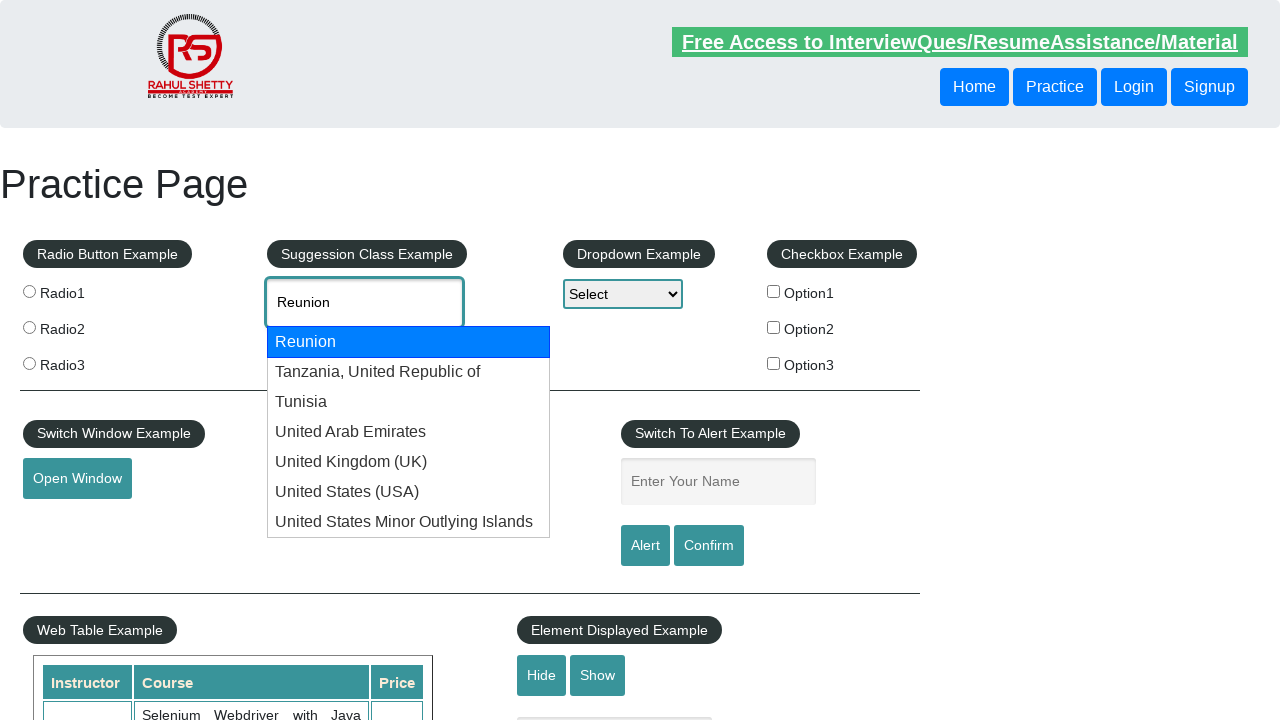

Retrieved autocomplete field value: 'Reunion'
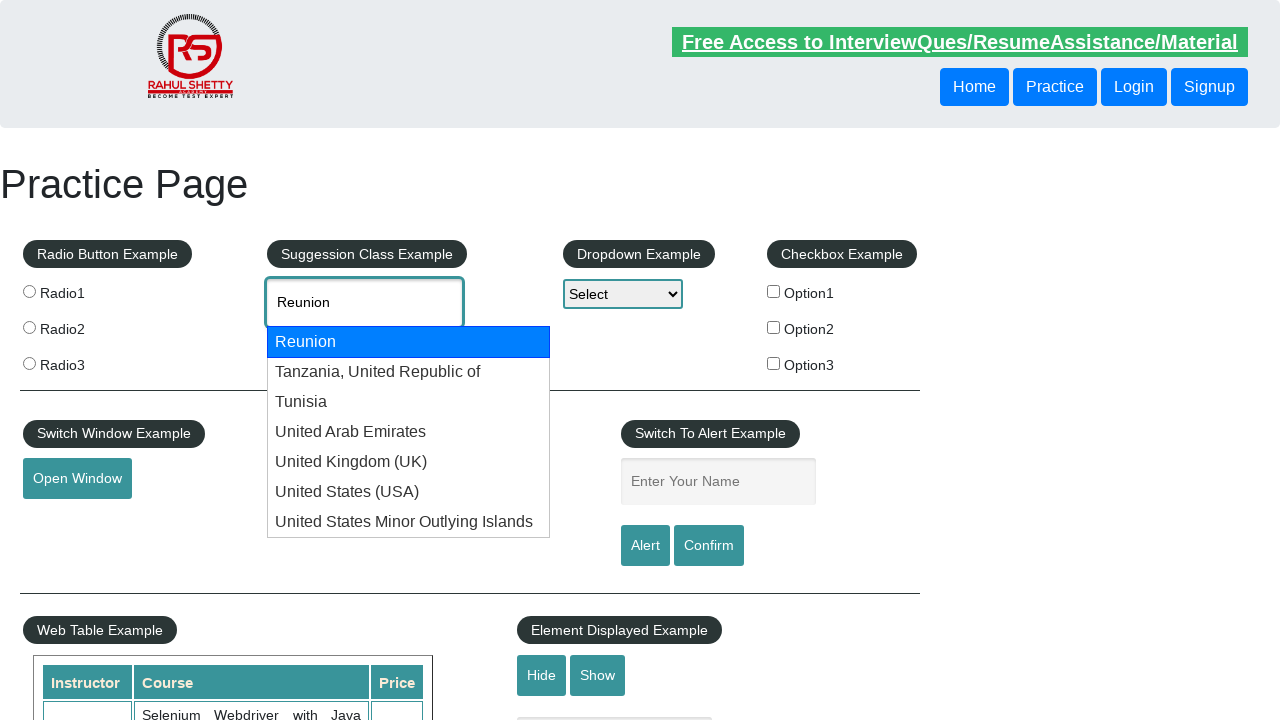

Pressed ArrowDown to navigate to next autocomplete suggestion on #autocomplete
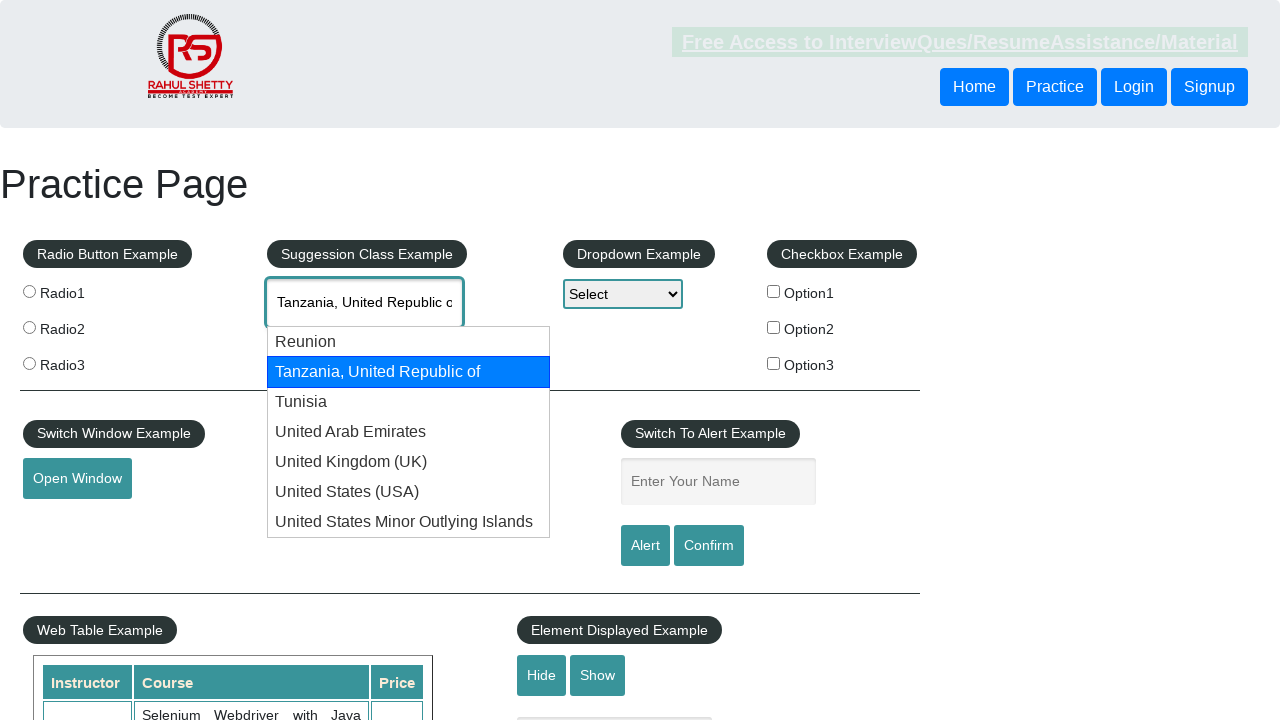

Waited 100ms for selection to update
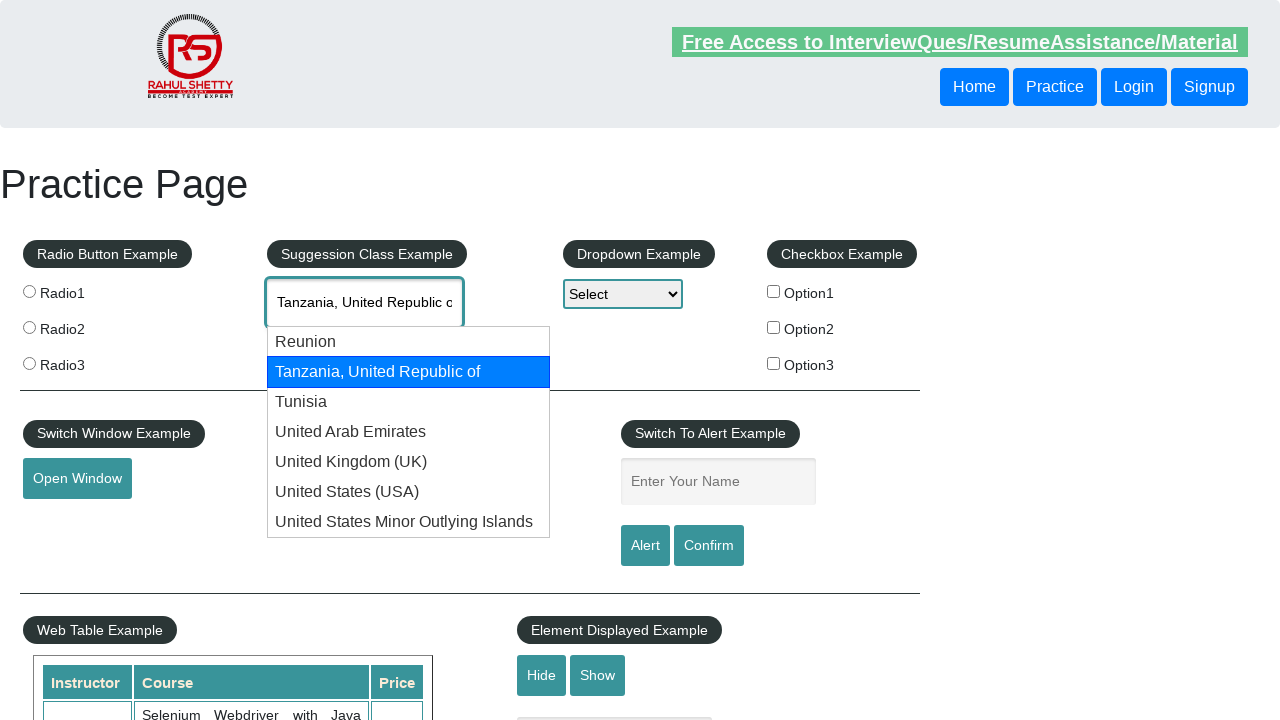

Retrieved autocomplete field value: 'Tanzania, United Republic of'
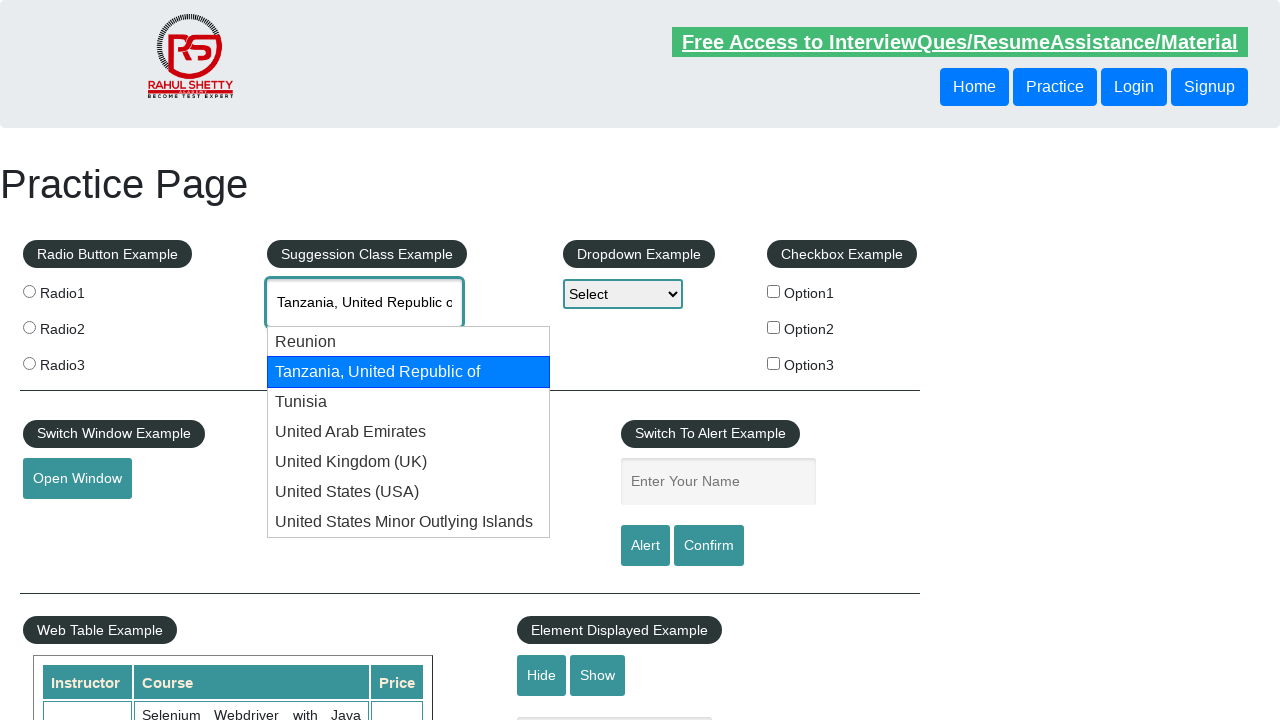

Pressed ArrowDown to navigate to next autocomplete suggestion on #autocomplete
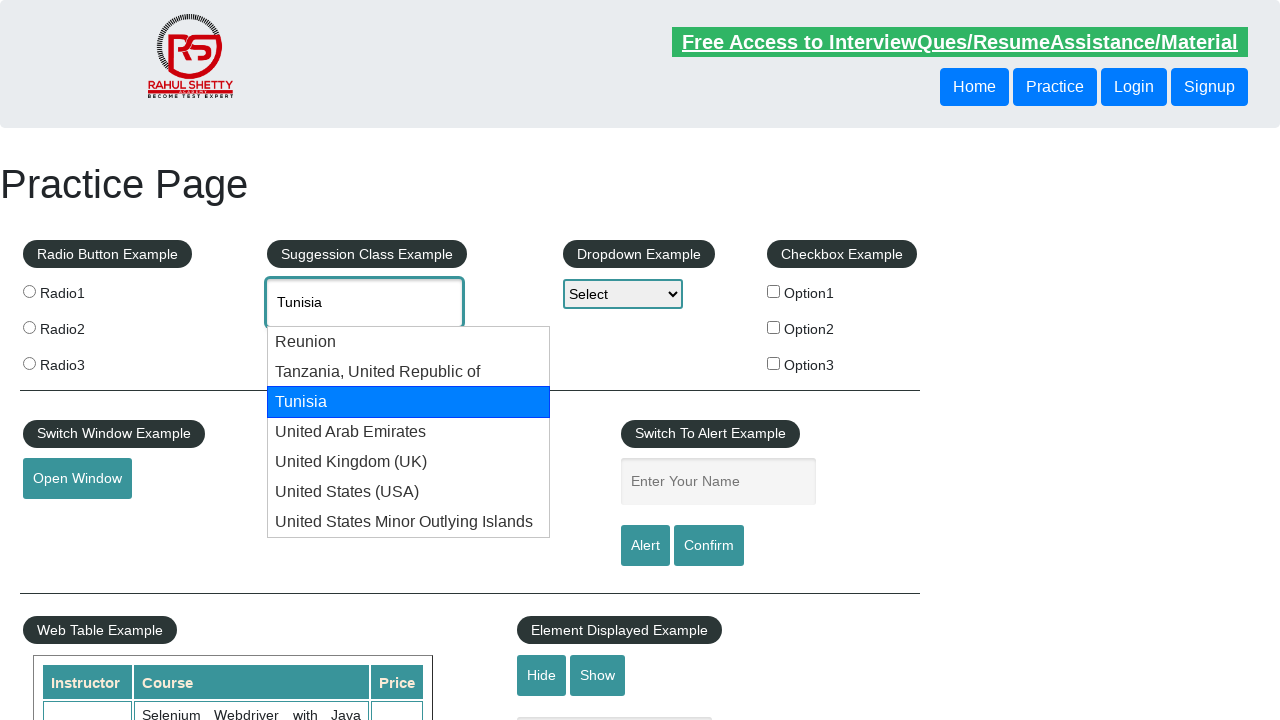

Waited 100ms for selection to update
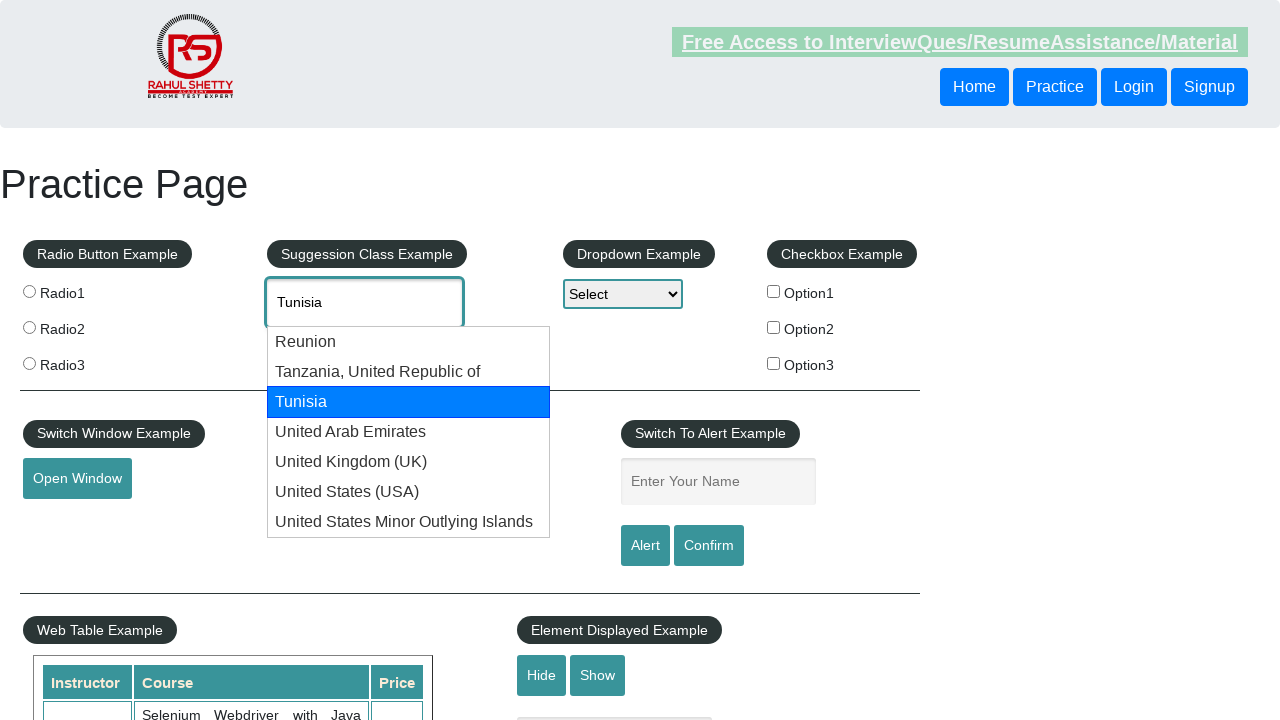

Retrieved autocomplete field value: 'Tunisia'
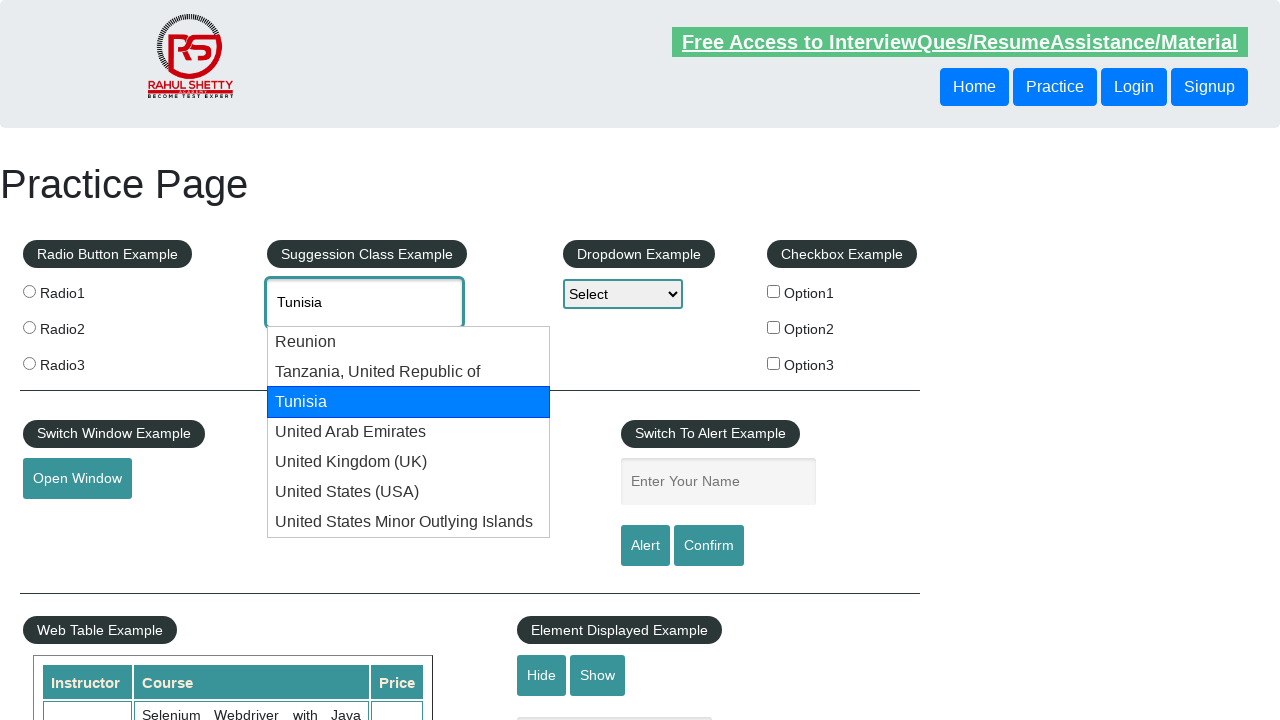

Pressed ArrowDown to navigate to next autocomplete suggestion on #autocomplete
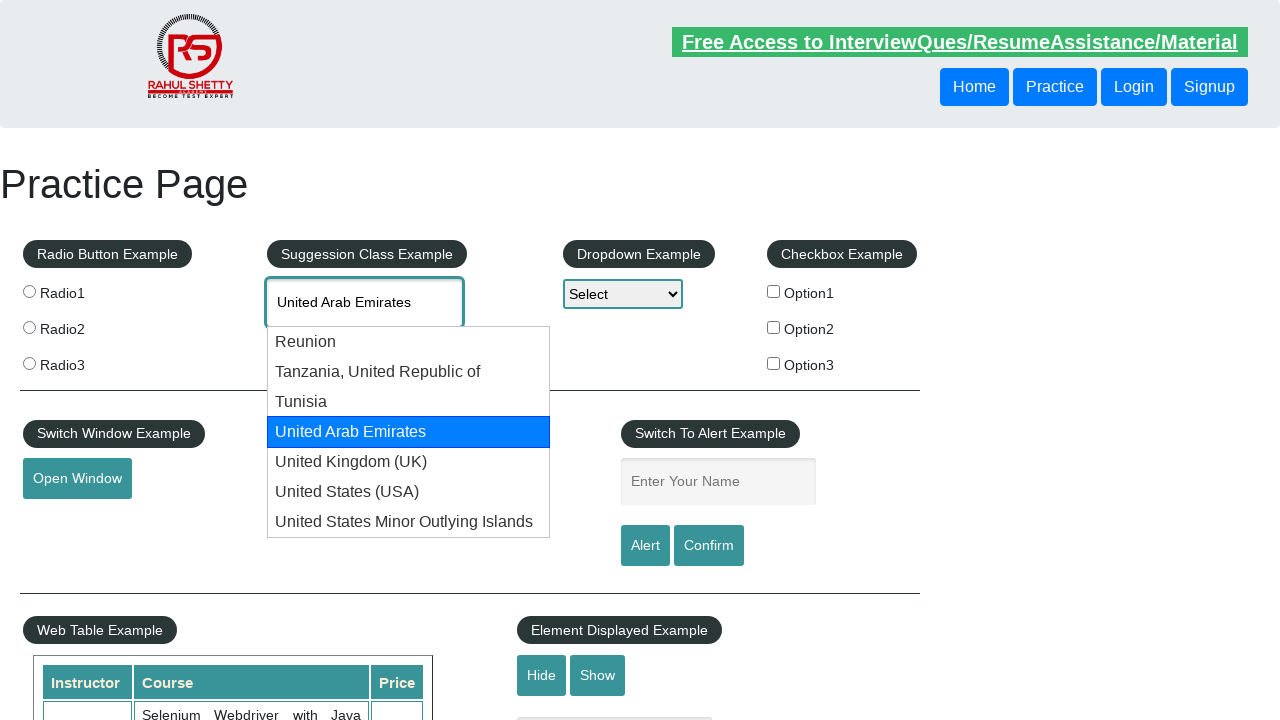

Waited 100ms for selection to update
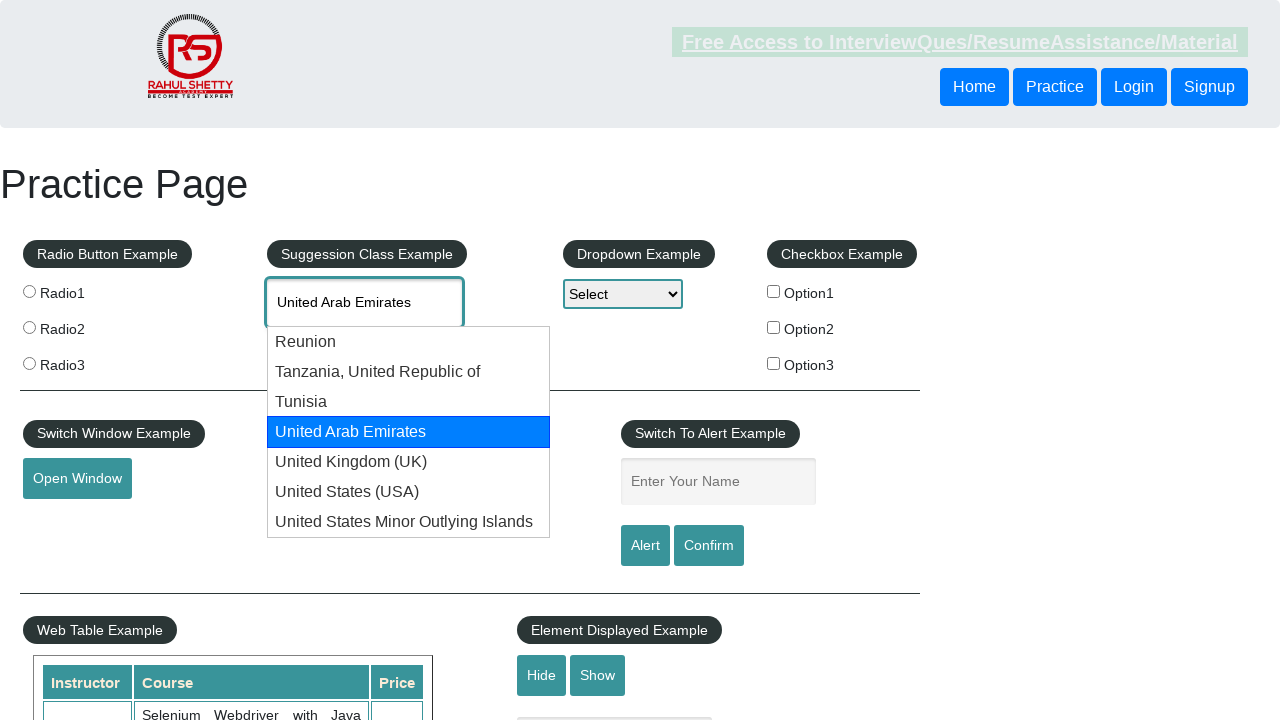

Retrieved autocomplete field value: 'United Arab Emirates'
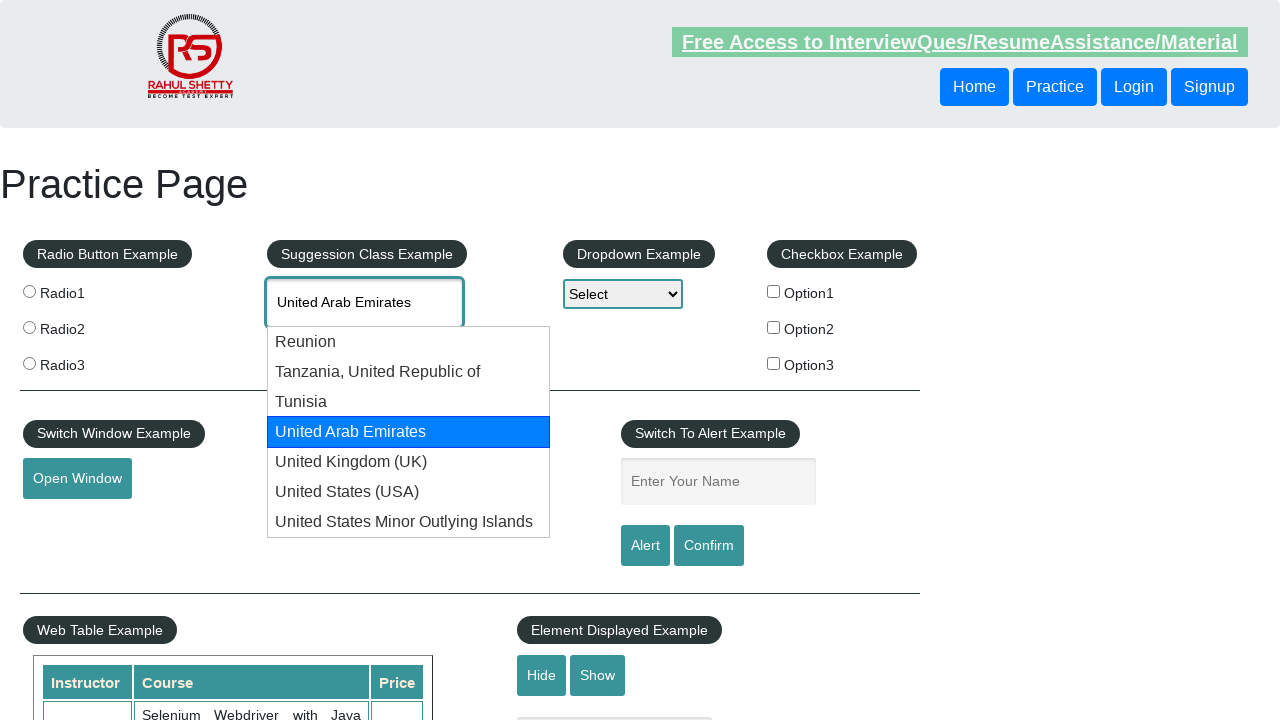

Pressed ArrowDown to navigate to next autocomplete suggestion on #autocomplete
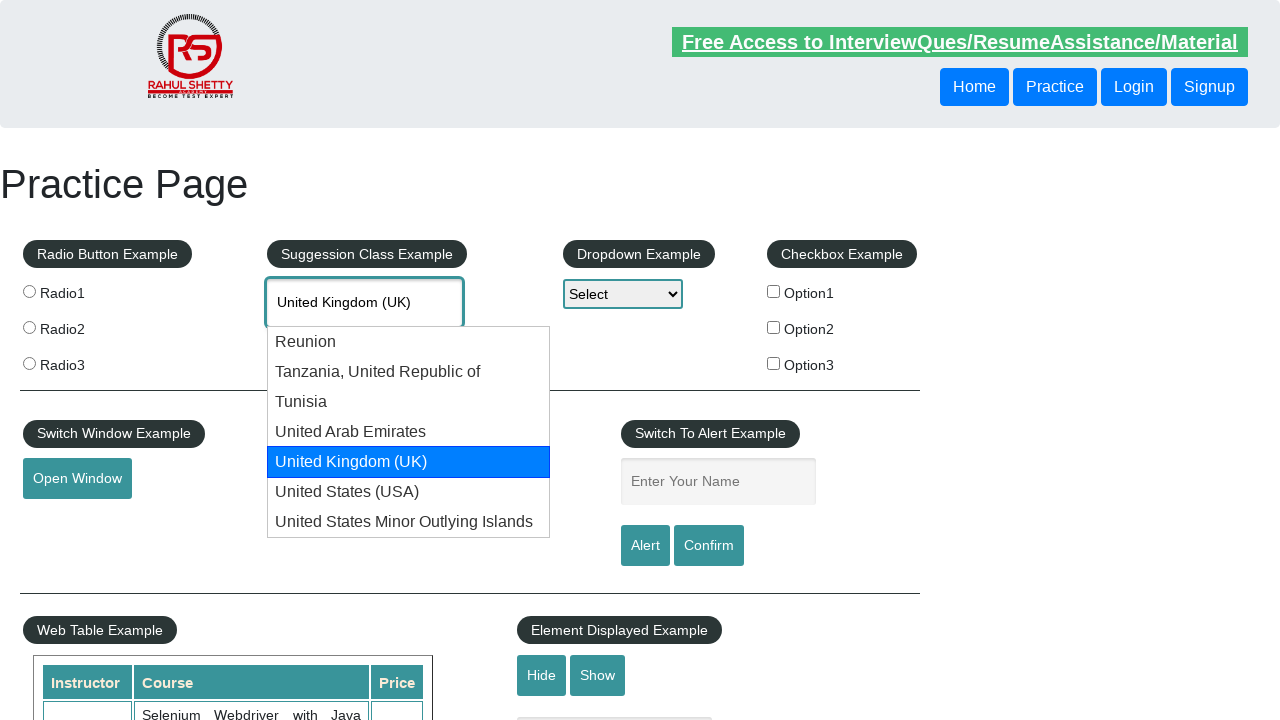

Waited 100ms for selection to update
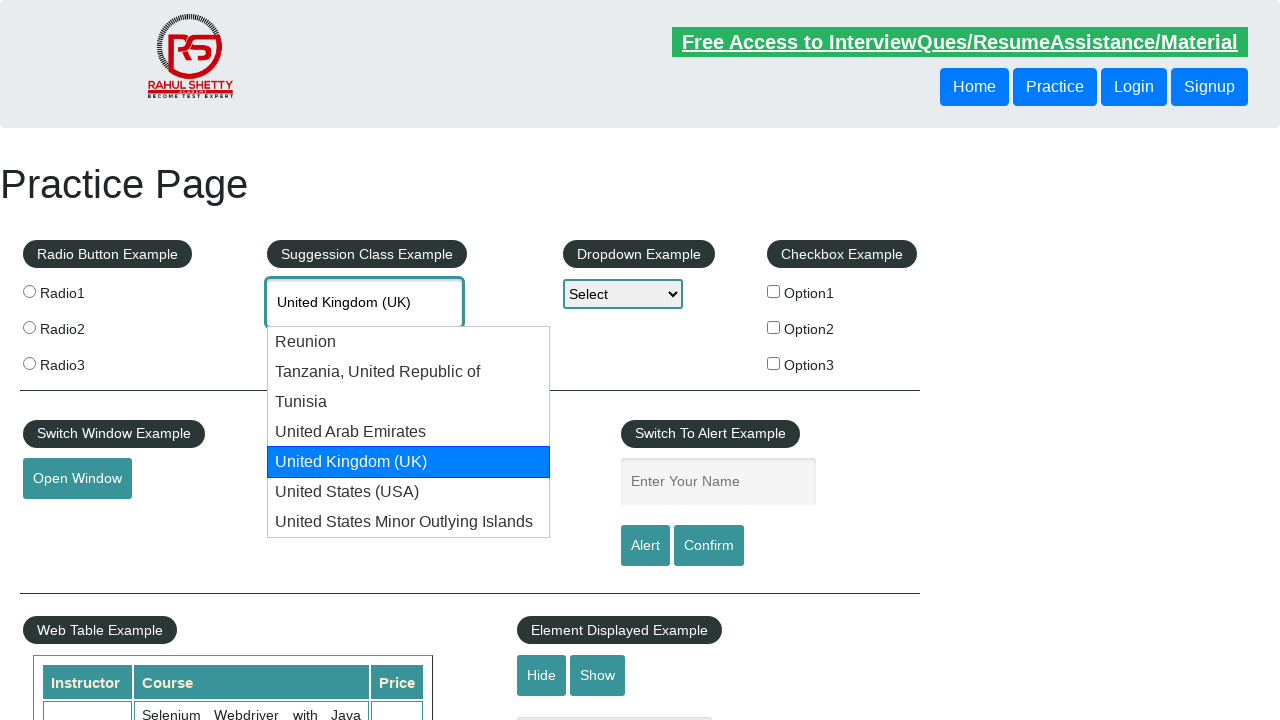

Retrieved autocomplete field value: 'United Kingdom (UK)'
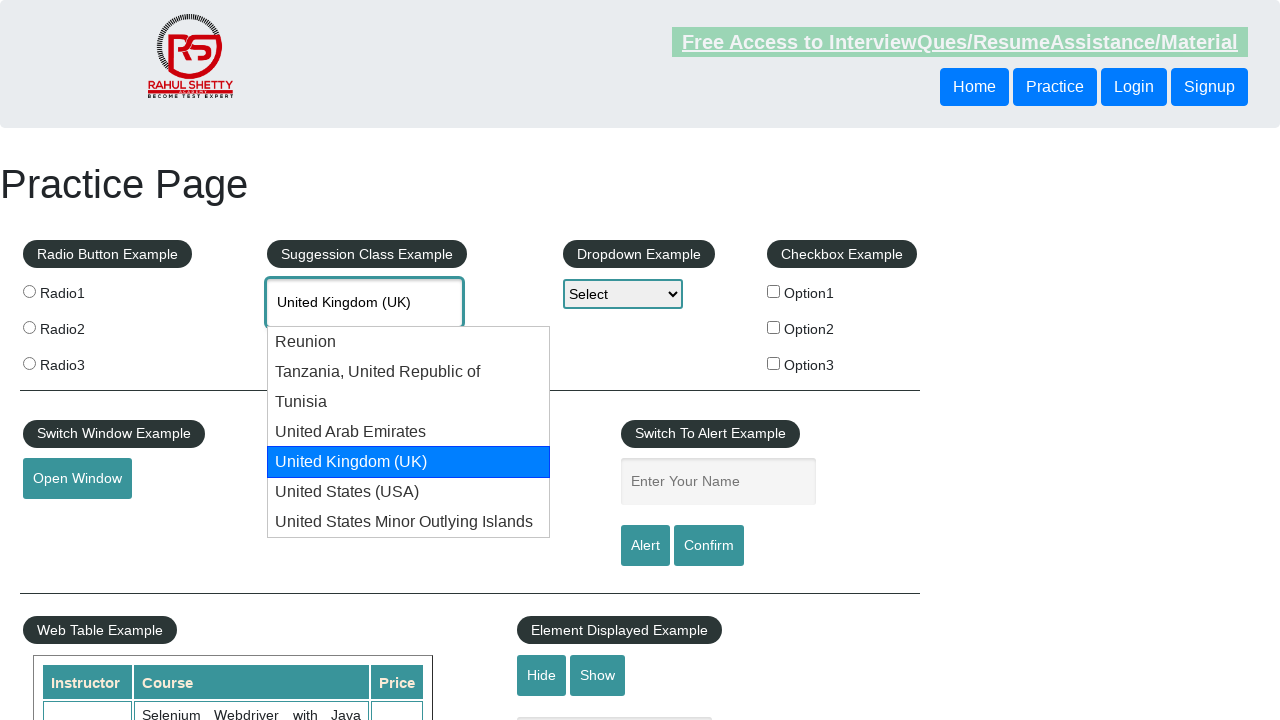

Found target option 'United Kingdom (UK)' at index 5
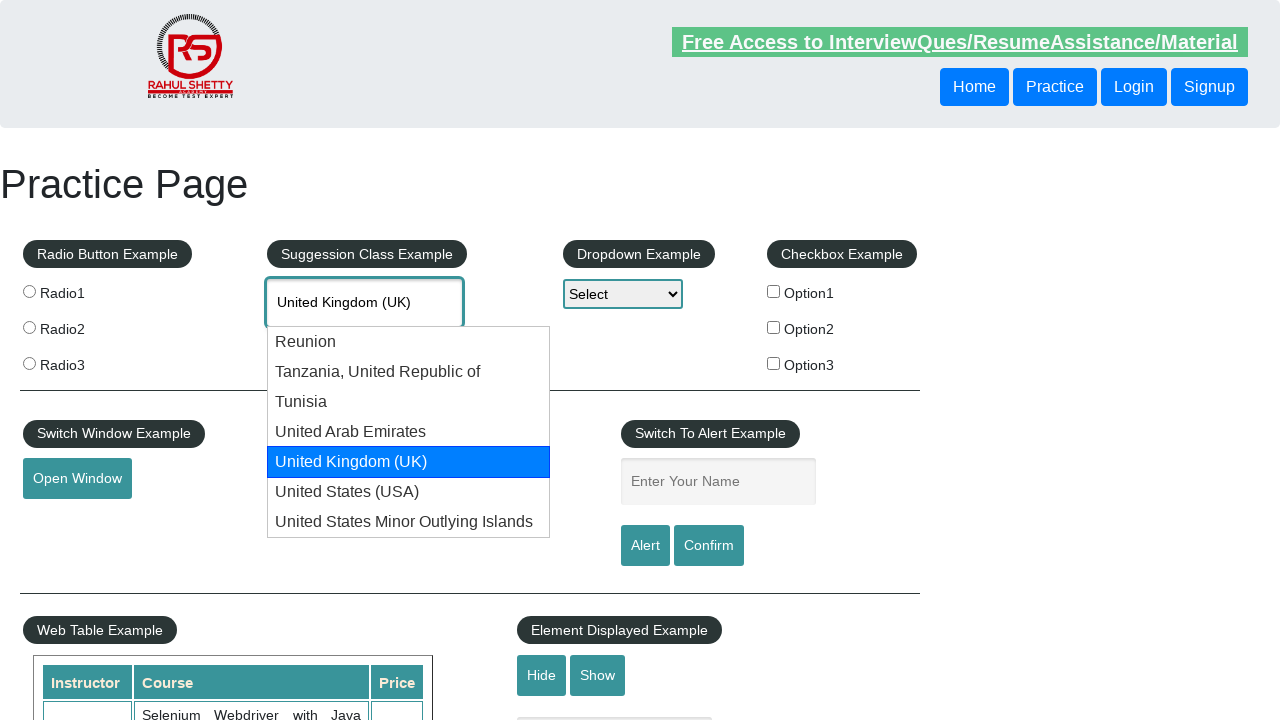

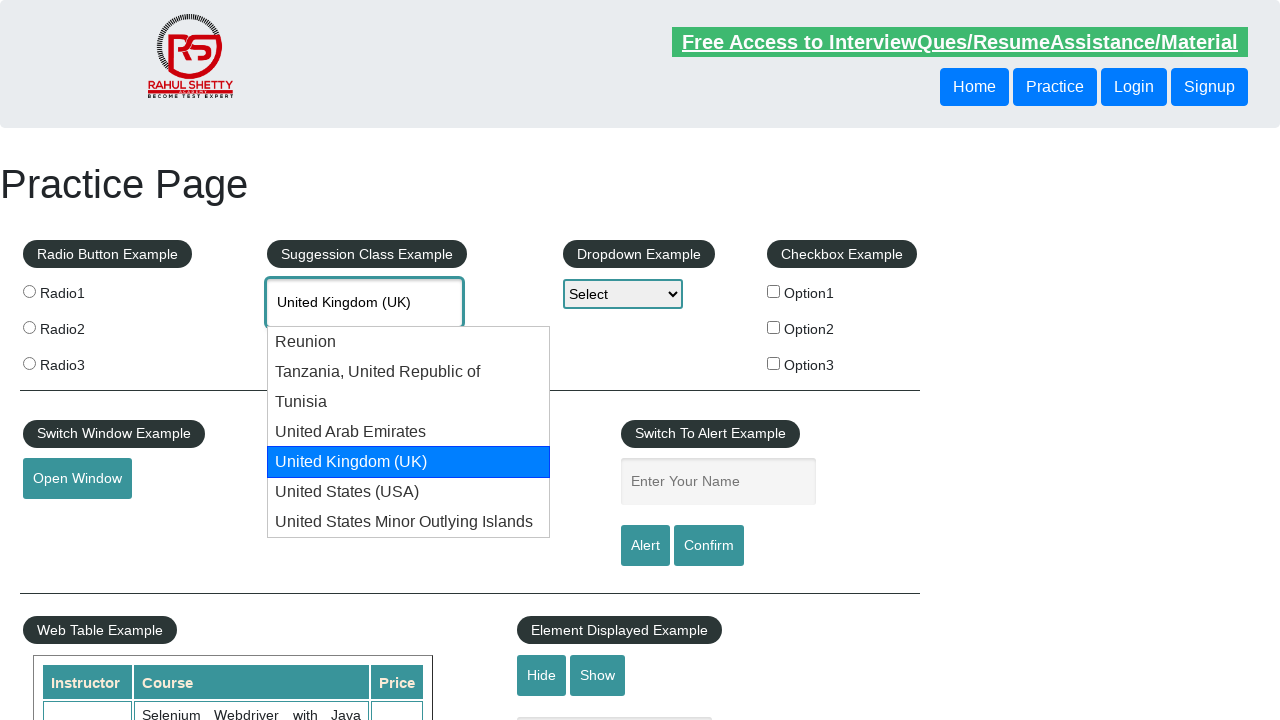